Tests the Radio Button functionality by navigating to the Radio Button page, clicking the "Yes" option, and verifying the selection is displayed.

Starting URL: https://demoqa.com/

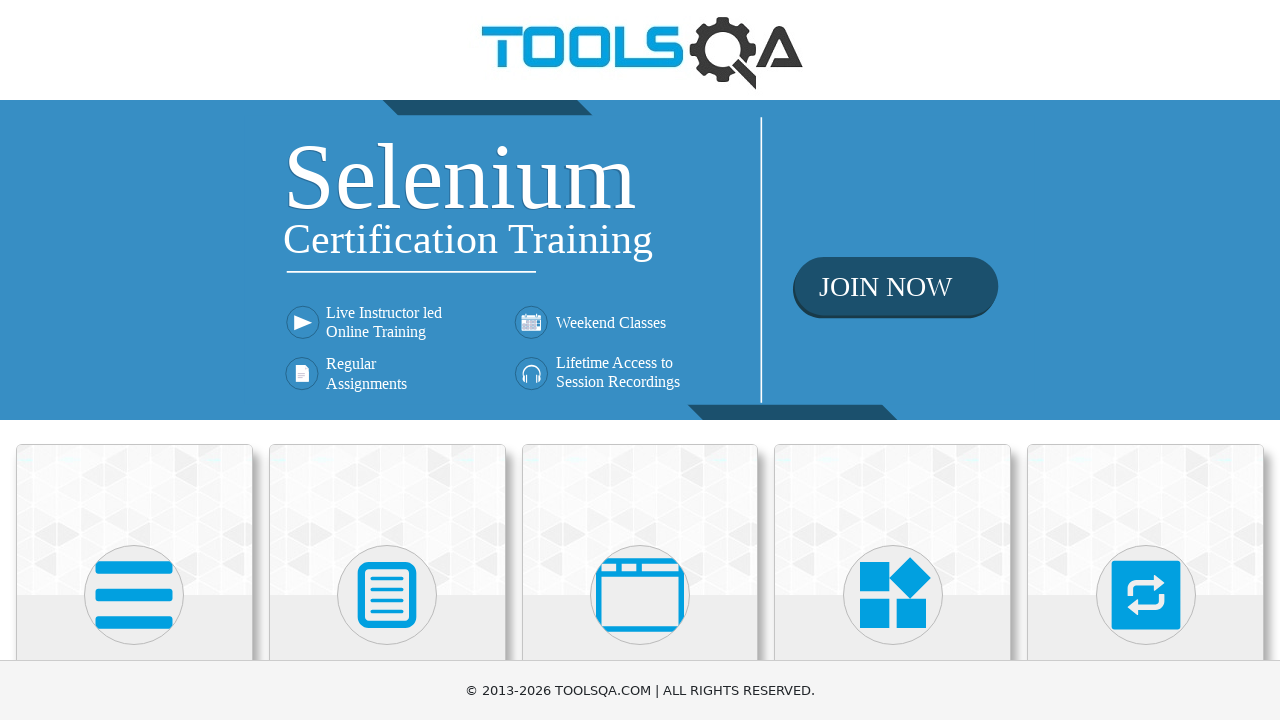

Clicked on Elements card at (134, 360) on xpath=//h5[text()='Elements']
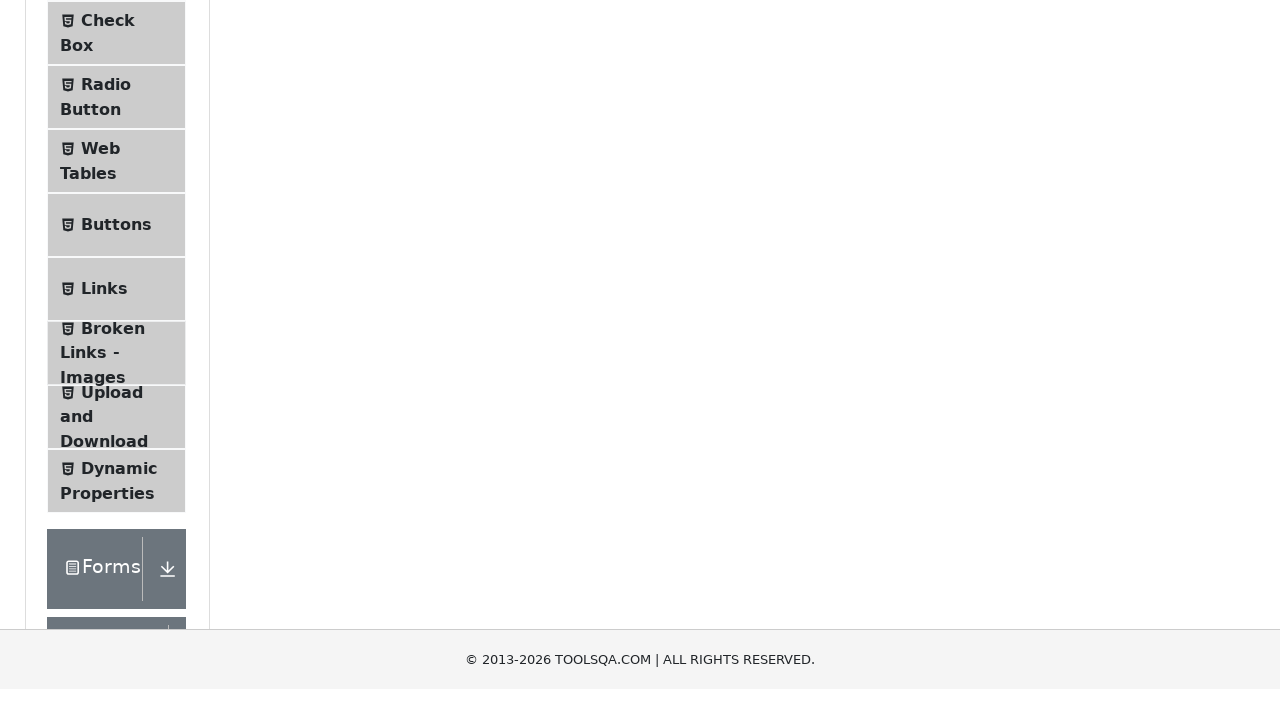

Clicked on Radio Button menu item at (106, 376) on xpath=//span[text()='Radio Button']
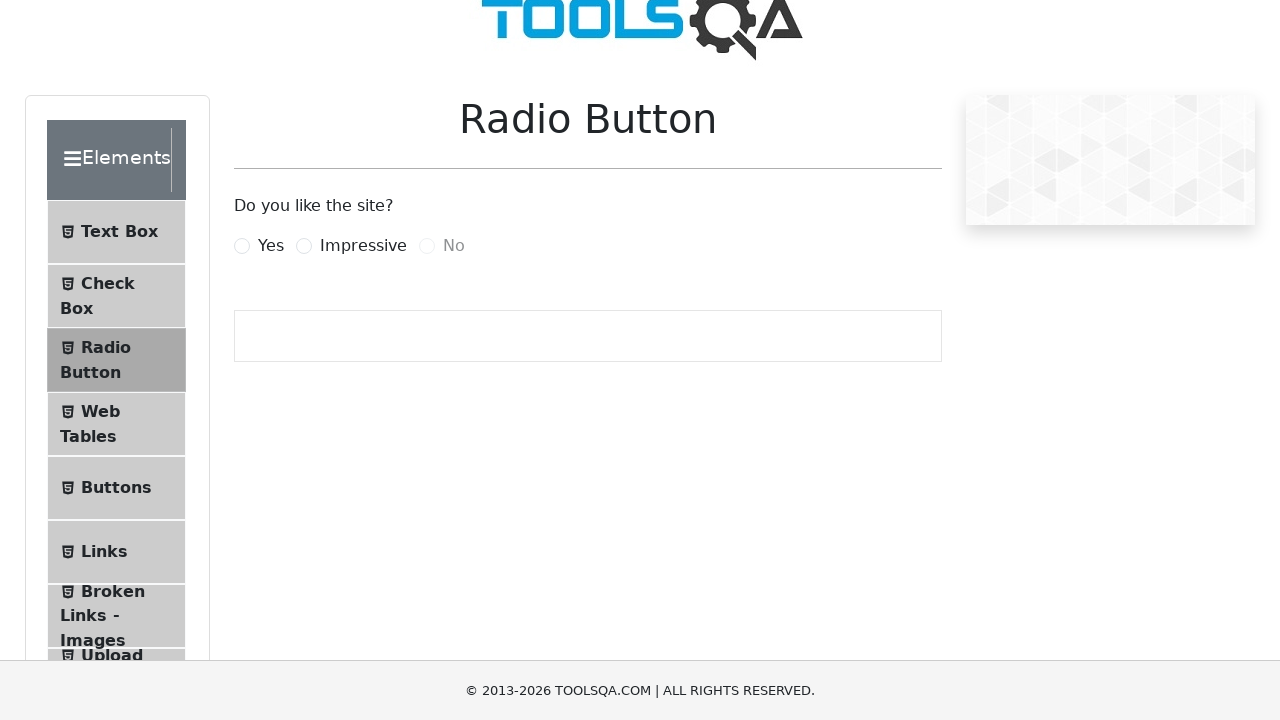

Clicked on the Yes radio button label at (271, 246) on xpath=//label[text()='Yes']
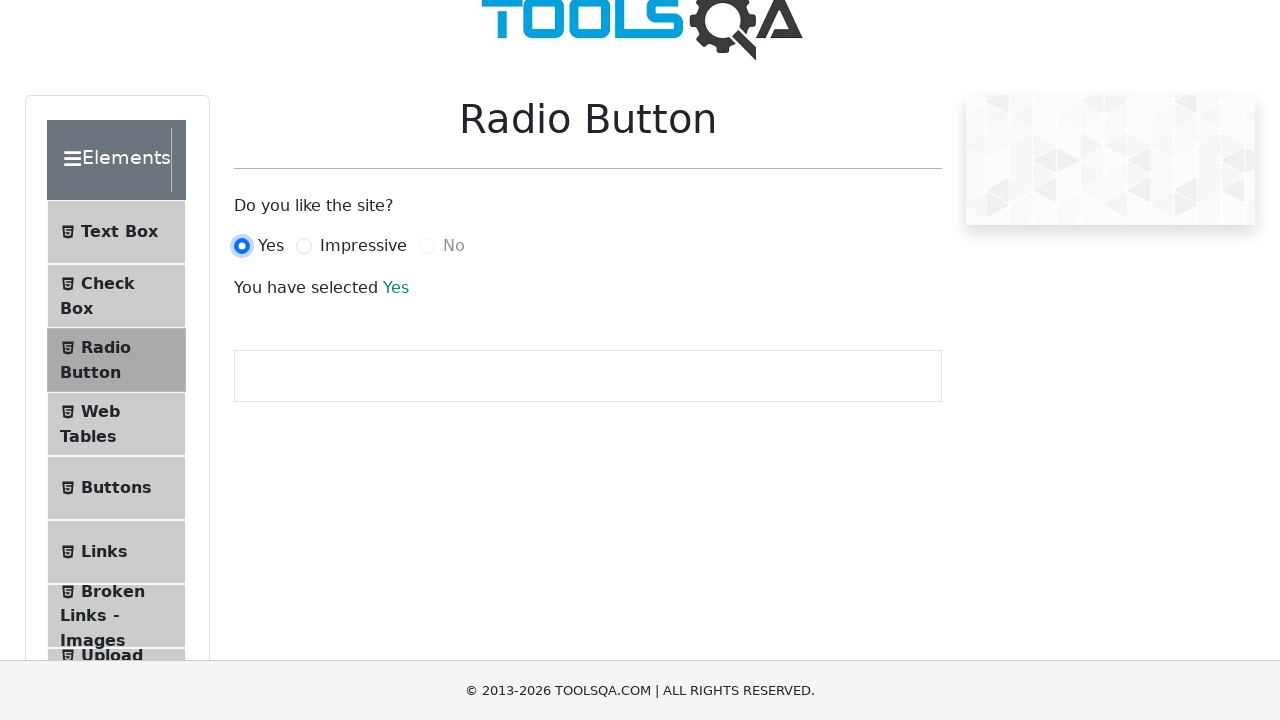

Success text appeared, confirming Yes radio button selection
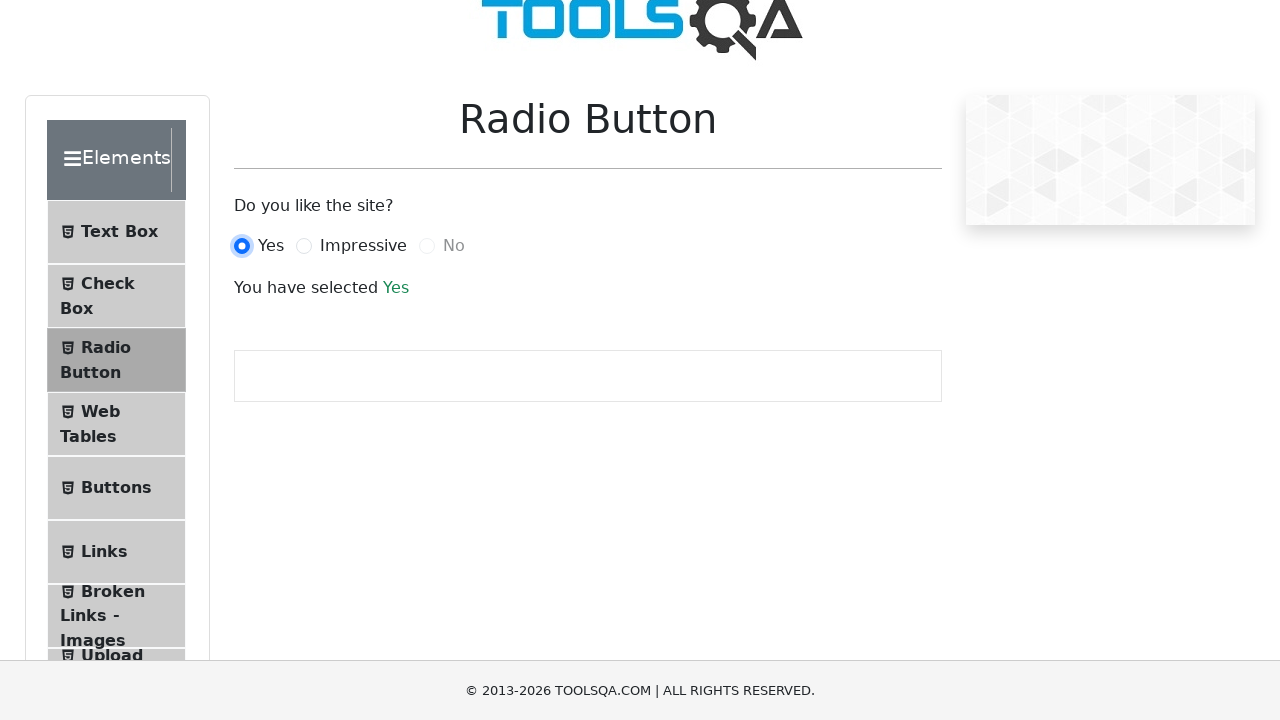

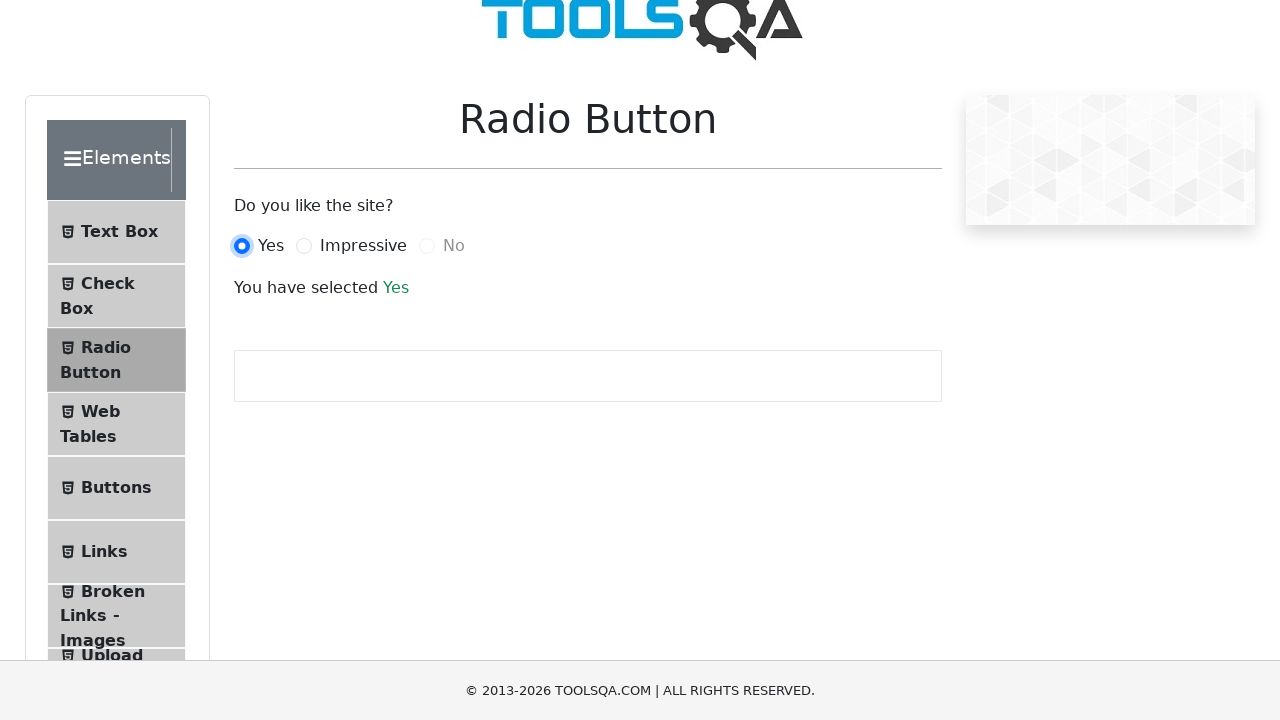